Adds multiple todo items and then deletes one of them using the destroy button

Starting URL: https://todomvc.com/examples/react/dist/

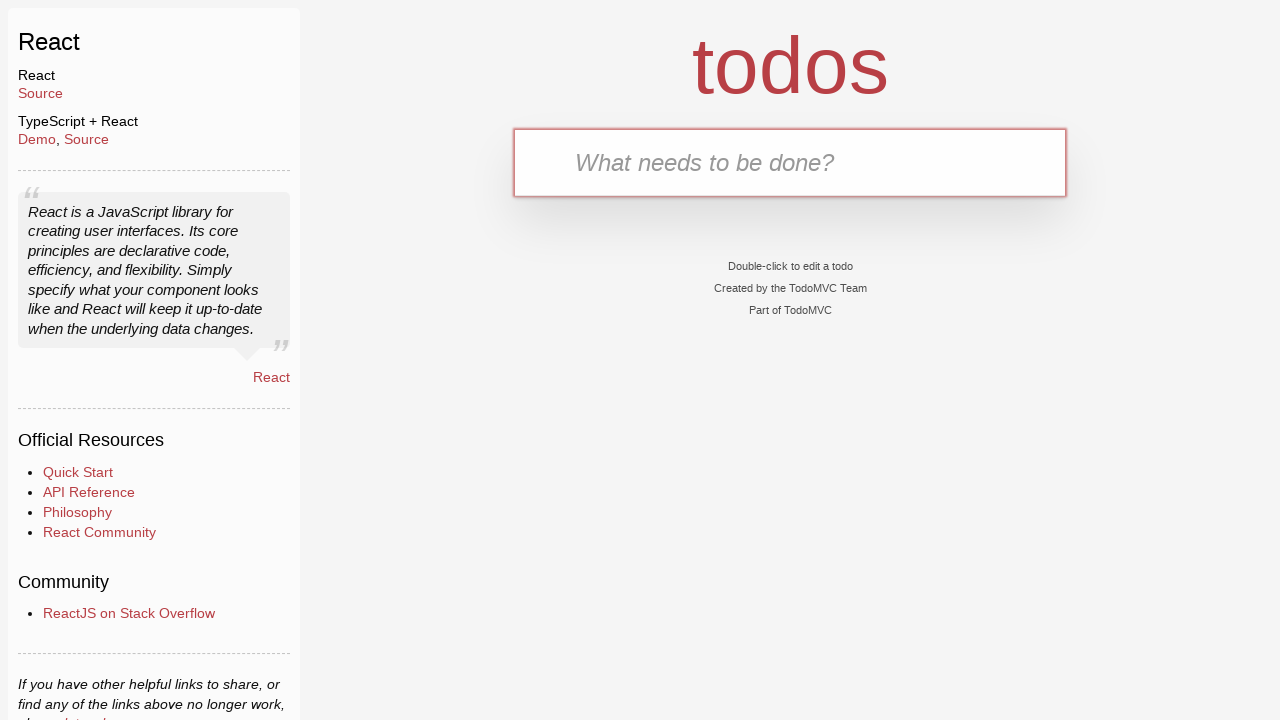

Waited for TodoMVC app to load
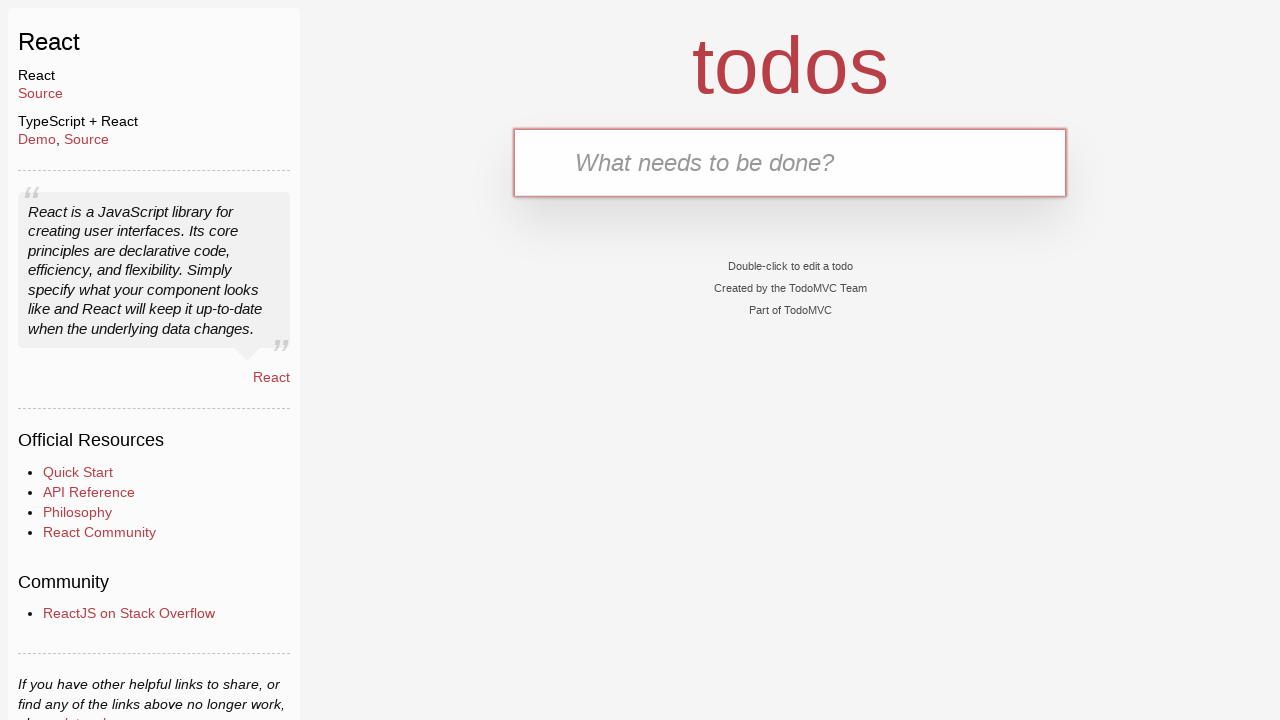

Filled todo input field with 'ToDo1' on .new-todo
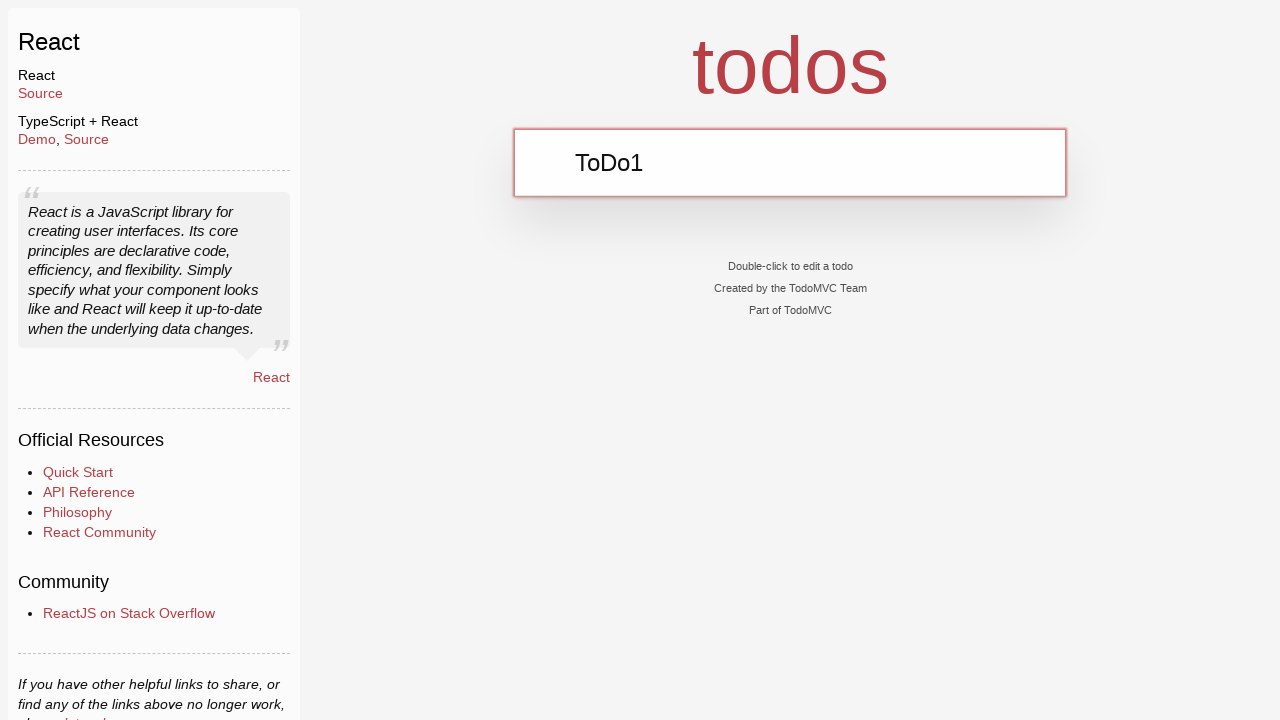

Pressed Enter to add 'ToDo1' to the list on .new-todo
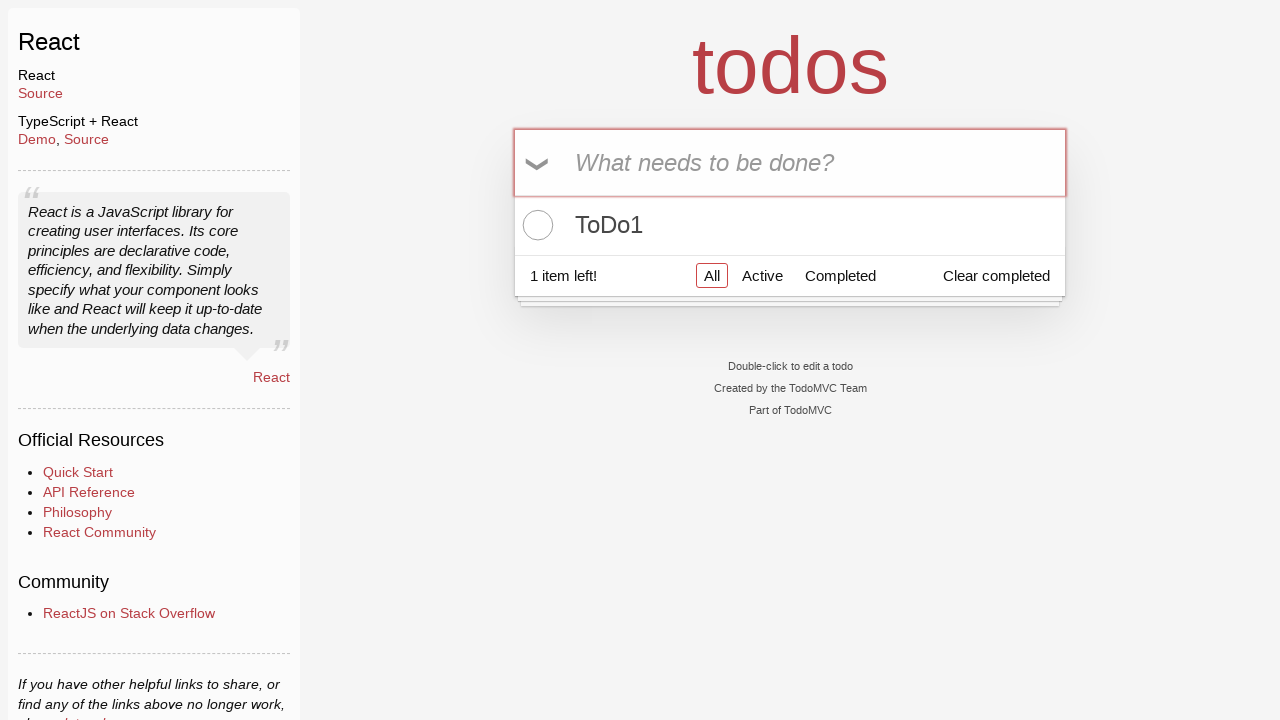

Filled todo input field with 'ToDo2' on .new-todo
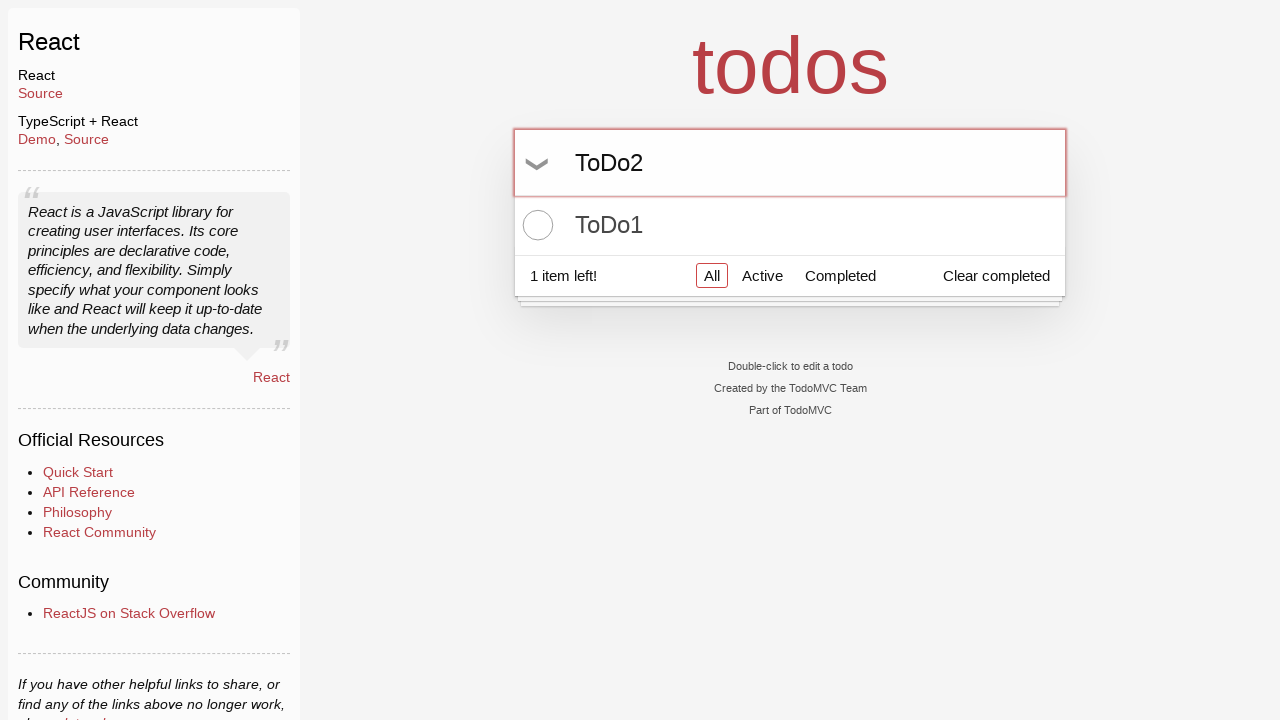

Pressed Enter to add 'ToDo2' to the list on .new-todo
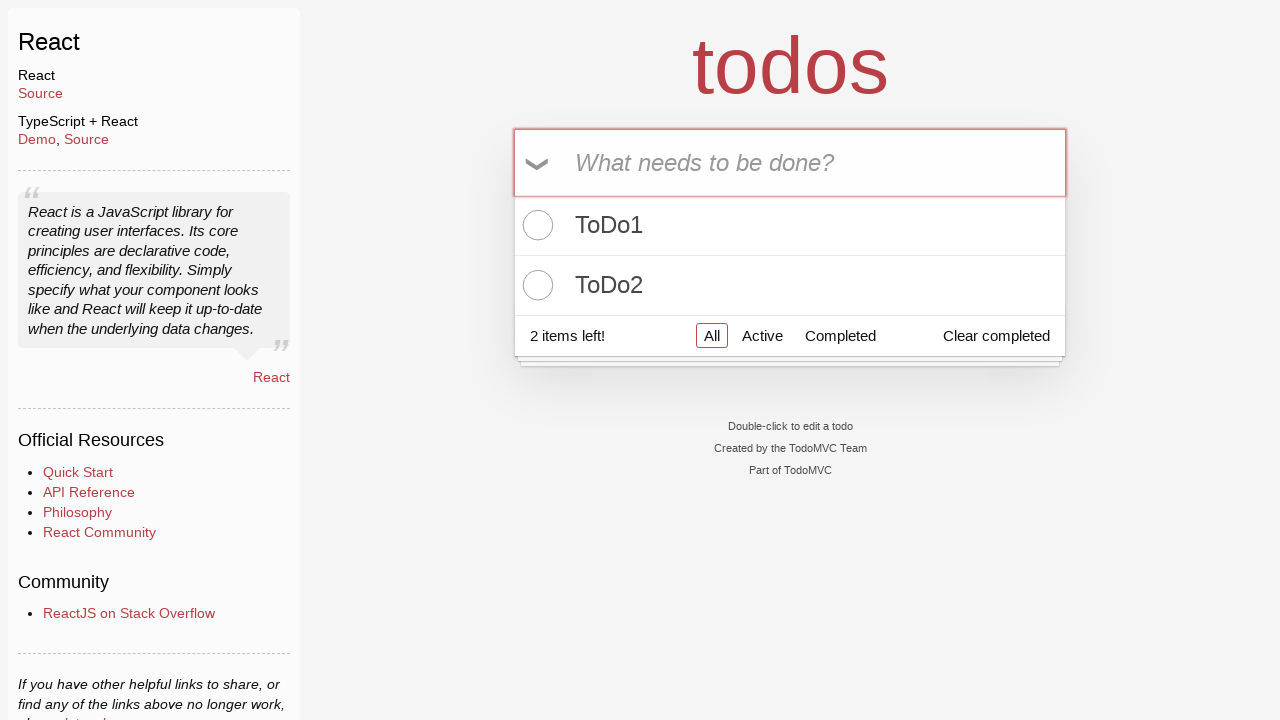

Filled todo input field with 'ToDo3' on .new-todo
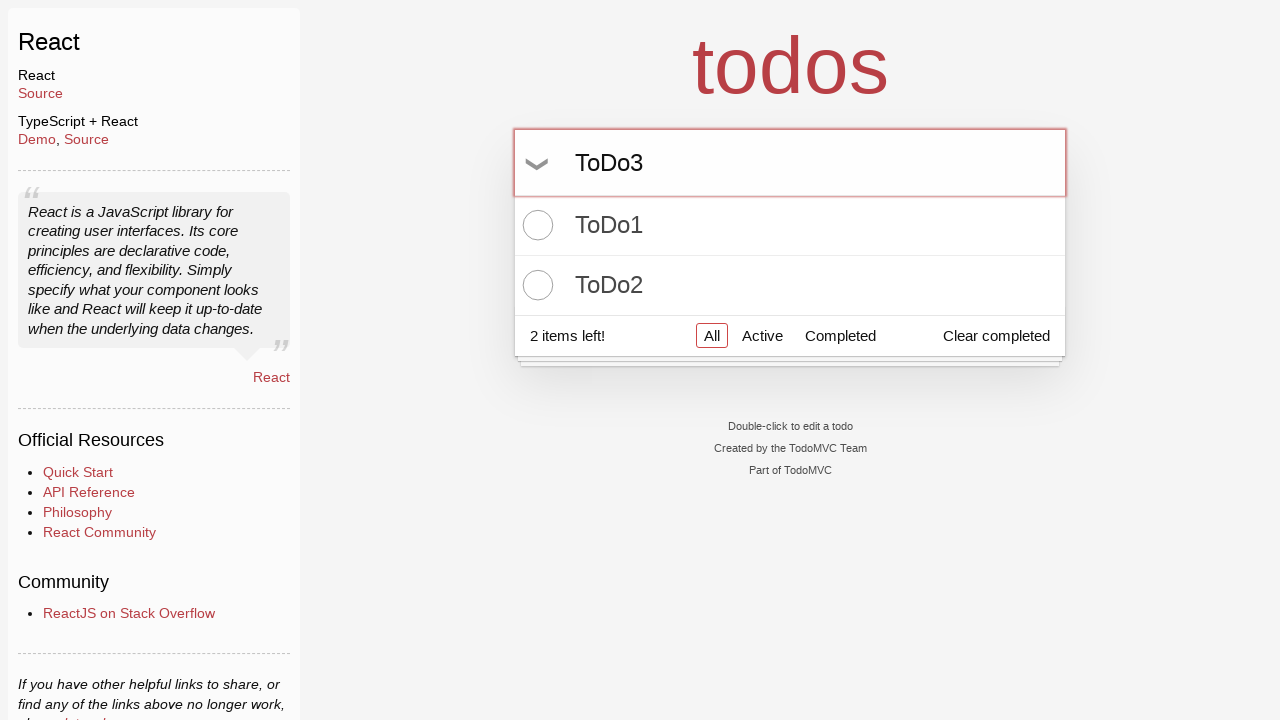

Pressed Enter to add 'ToDo3' to the list on .new-todo
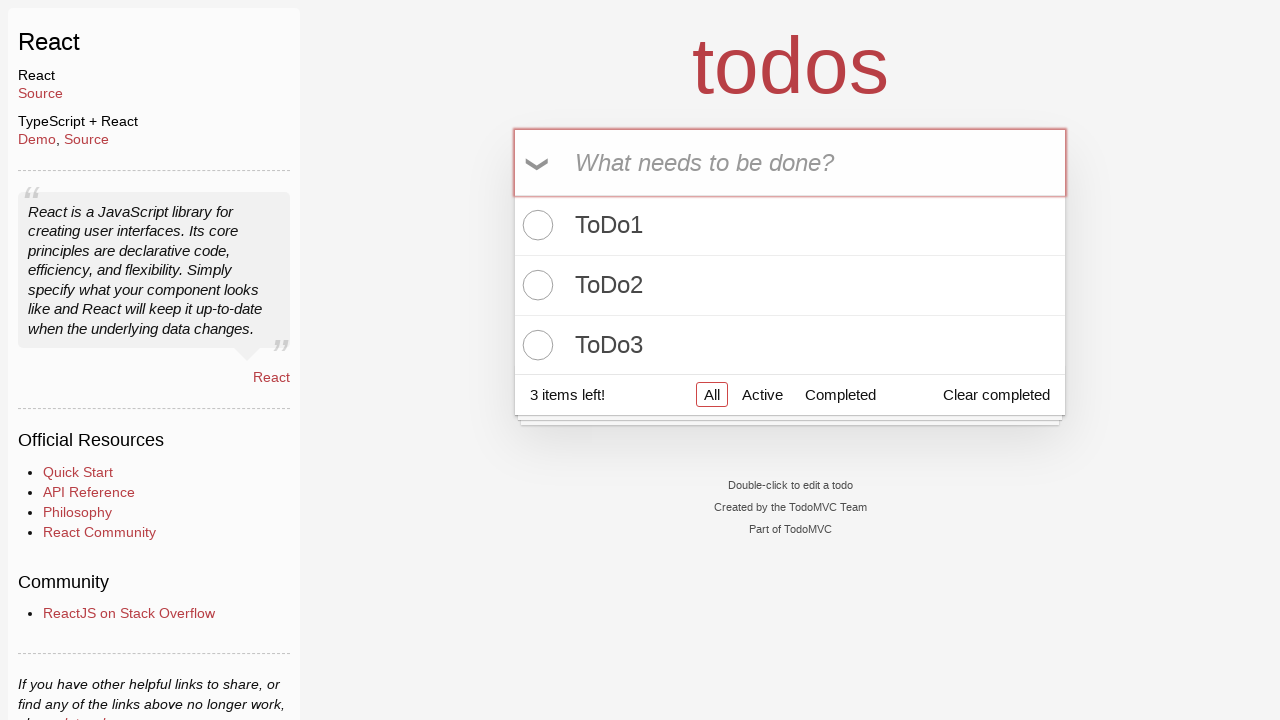

Filled todo input field with 'ToDo4' on .new-todo
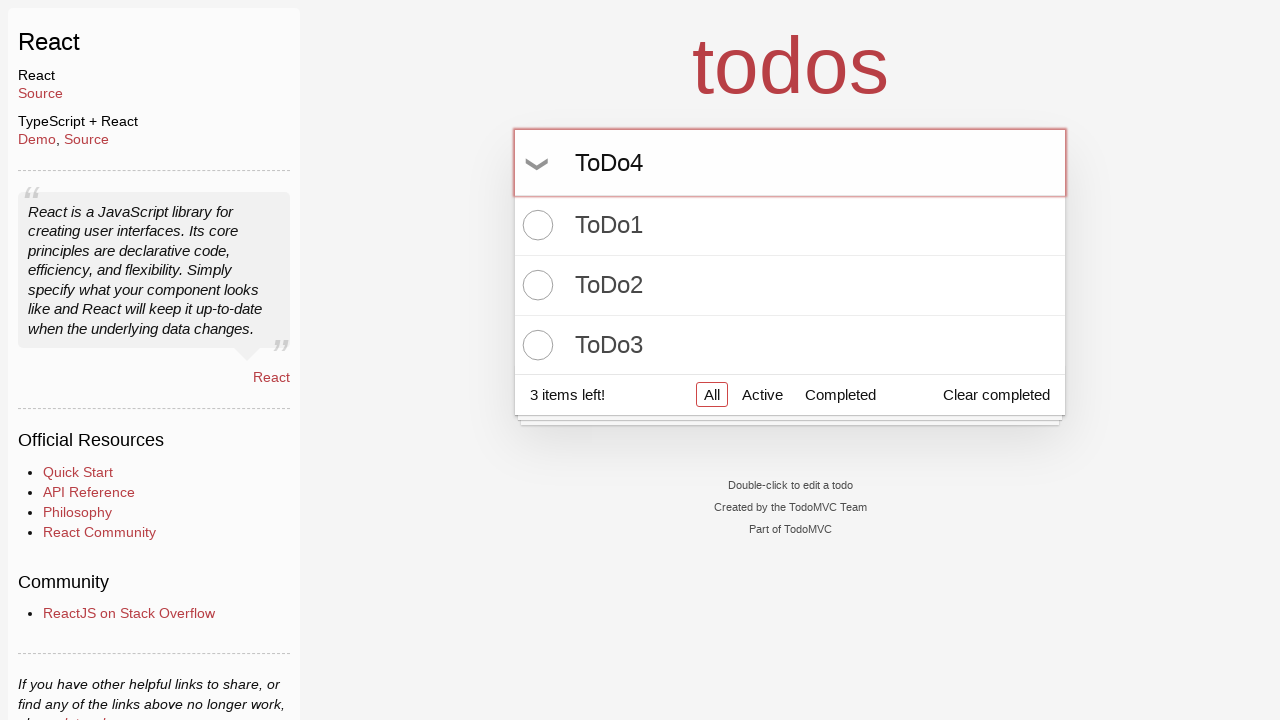

Pressed Enter to add 'ToDo4' to the list on .new-todo
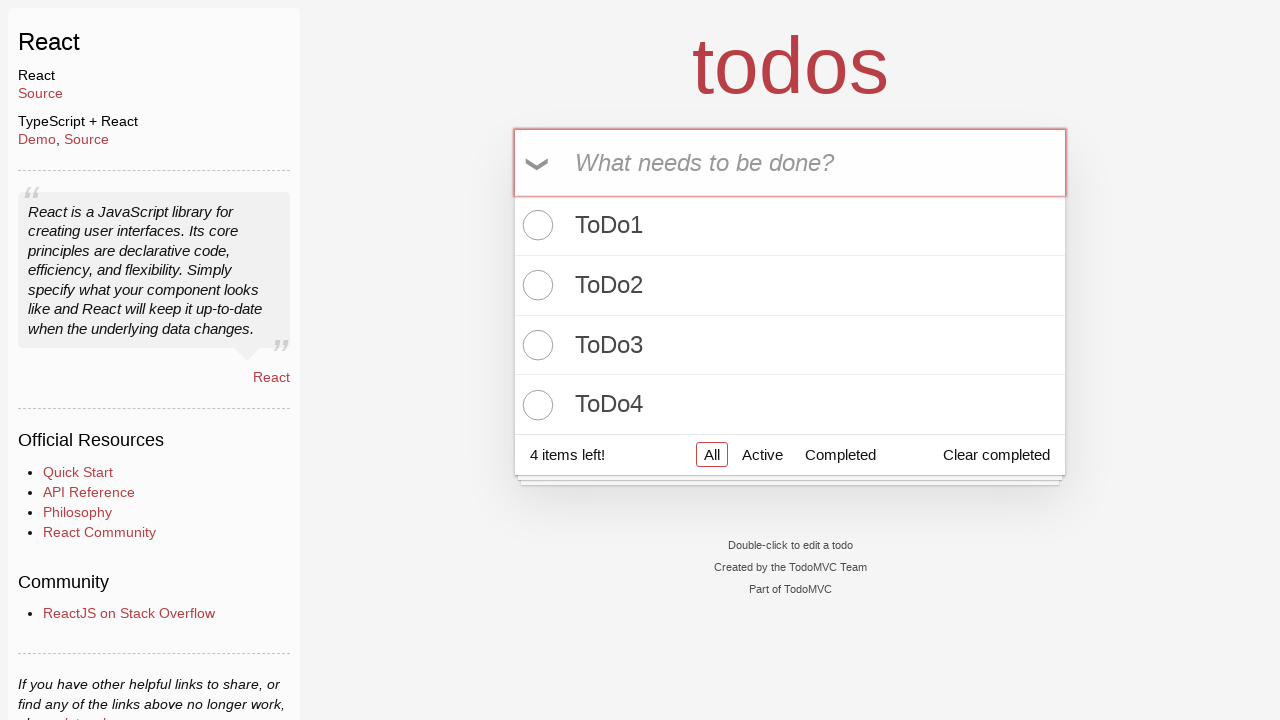

Hovered over first todo item to reveal delete button at (790, 226) on ul.todo-list li:first-child
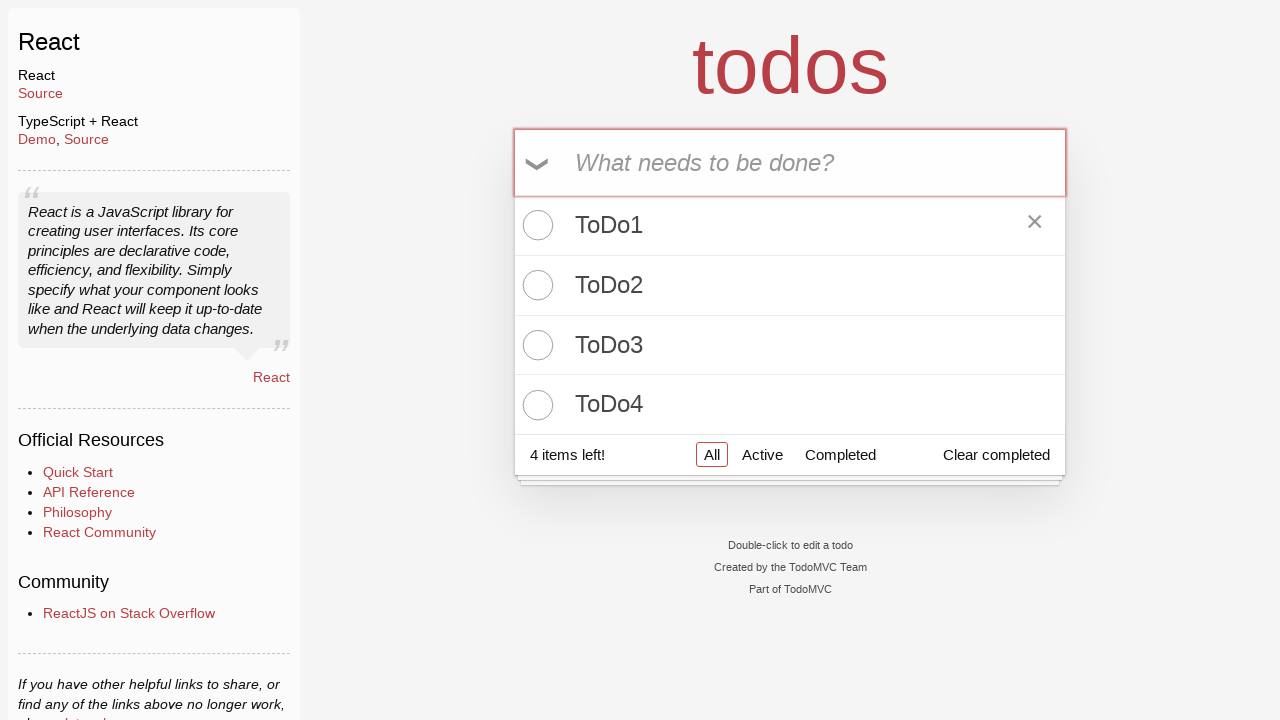

Clicked destroy button to delete first todo item at (1035, 225) on ul.todo-list li:first-child .destroy
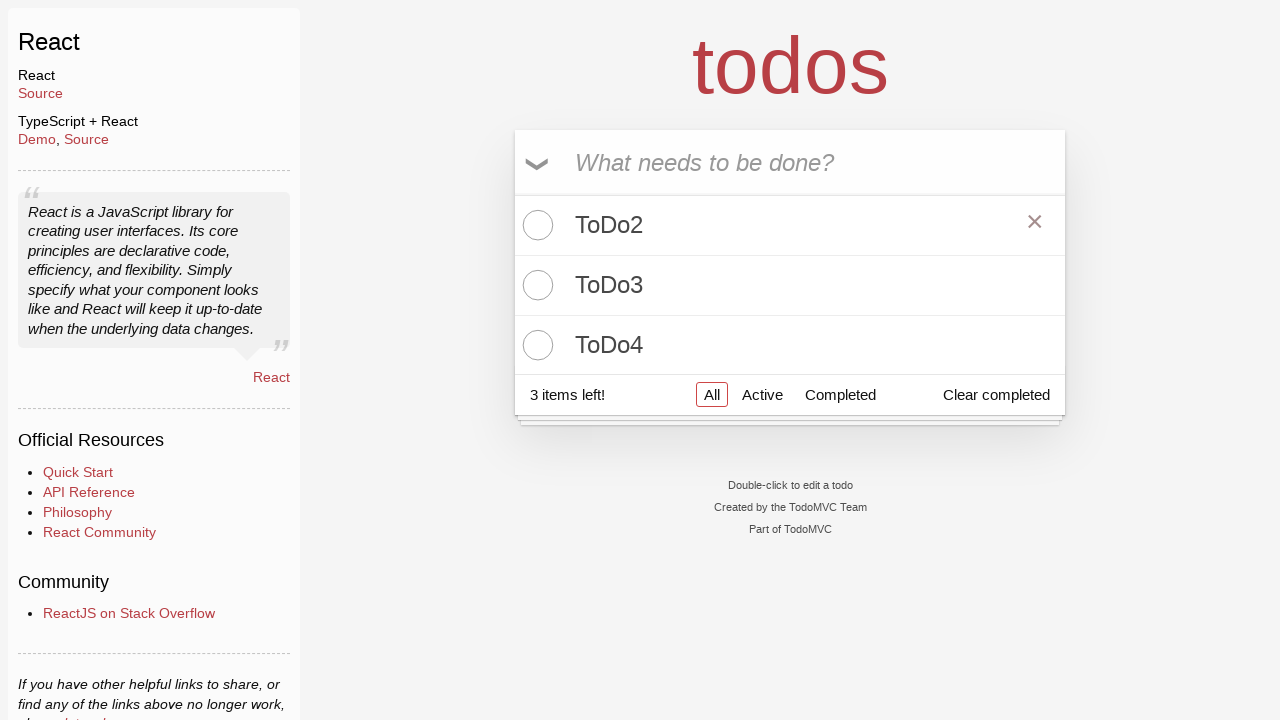

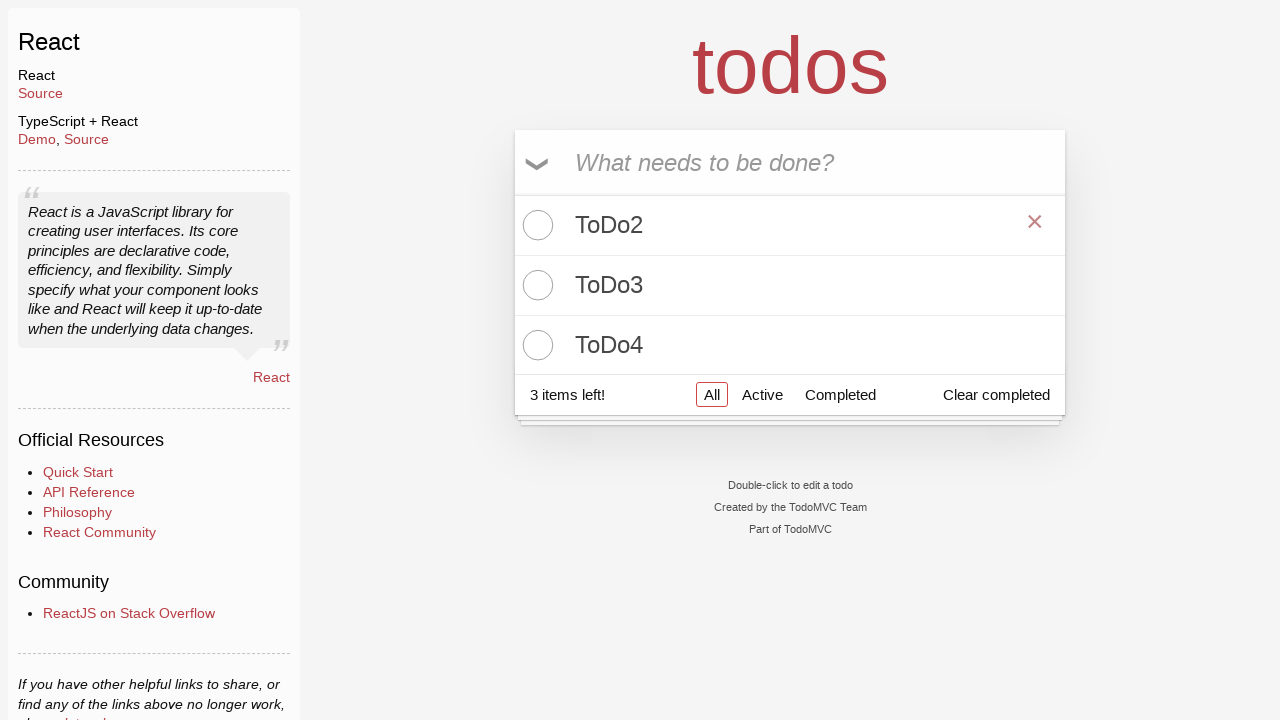